Tests accordion navigation by clicking through different tabs and verifying that the corresponding accordion content sections become visible for each tab.

Starting URL: https://bjj-website.vercel.app/#program

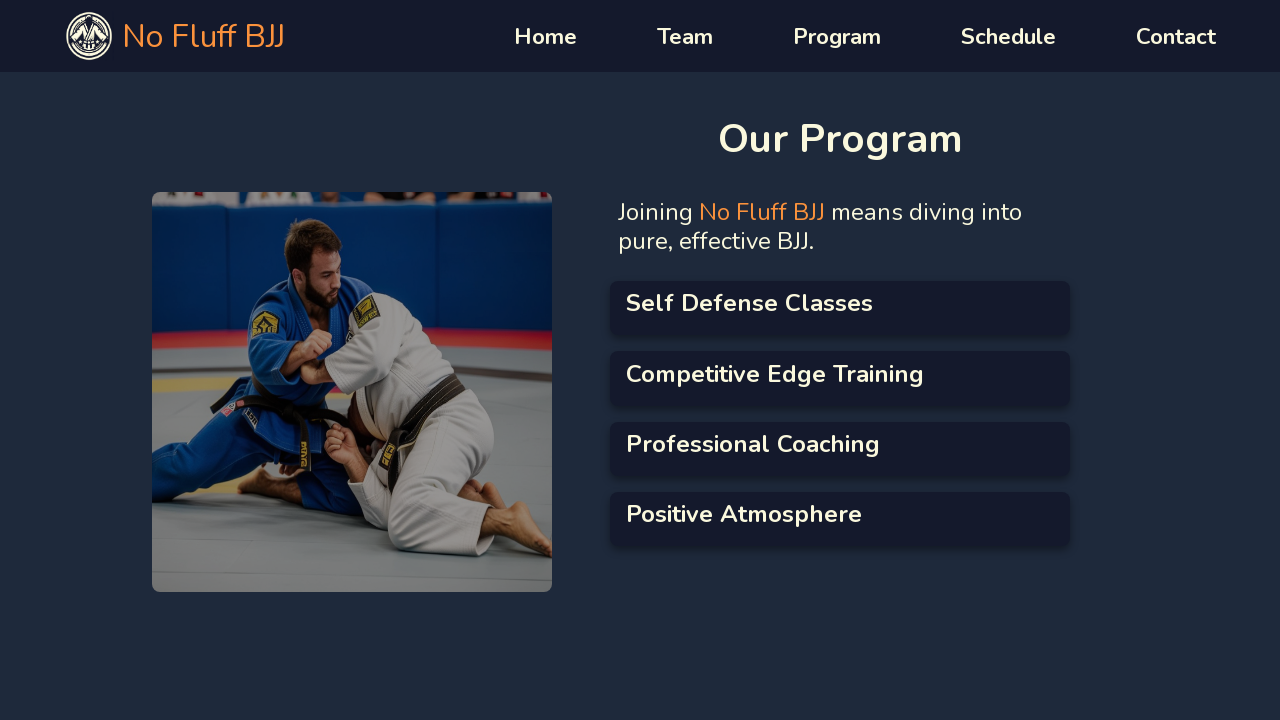

Clicked on first accordion tab at (840, 300) on internal:testid=[data-testid="test-list__link-1"s]
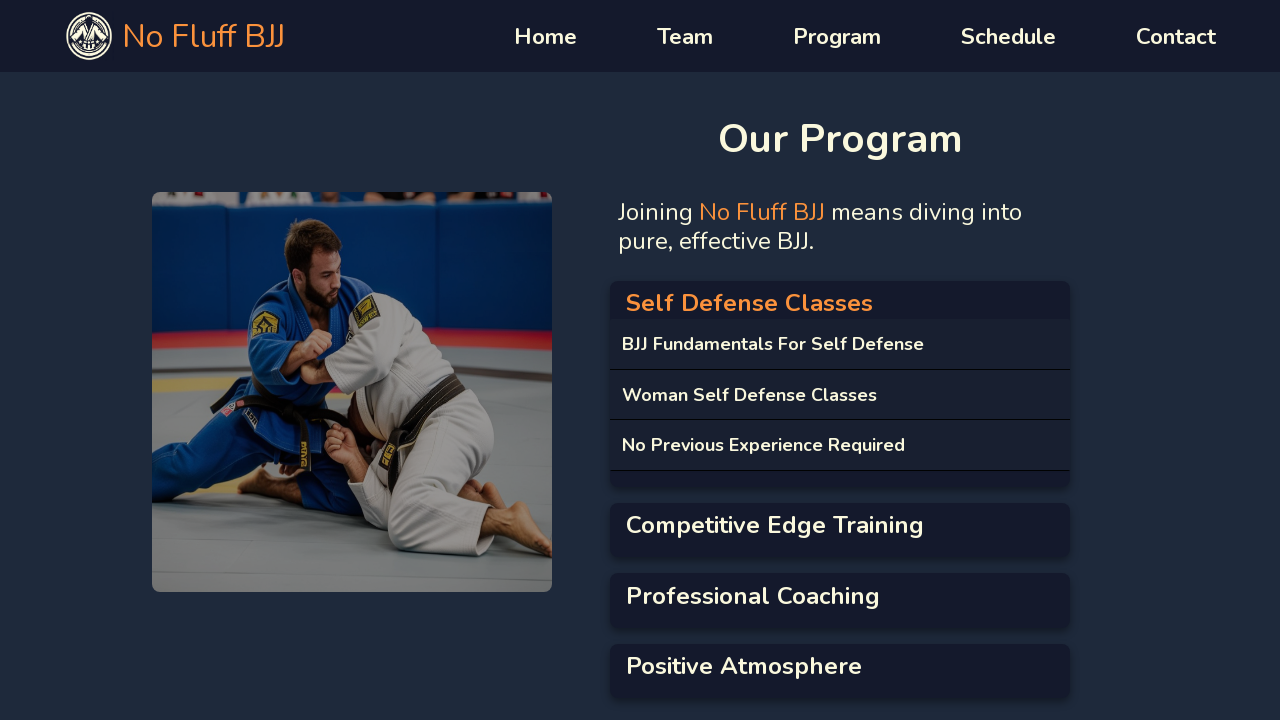

First accordion content section 1-1 is visible
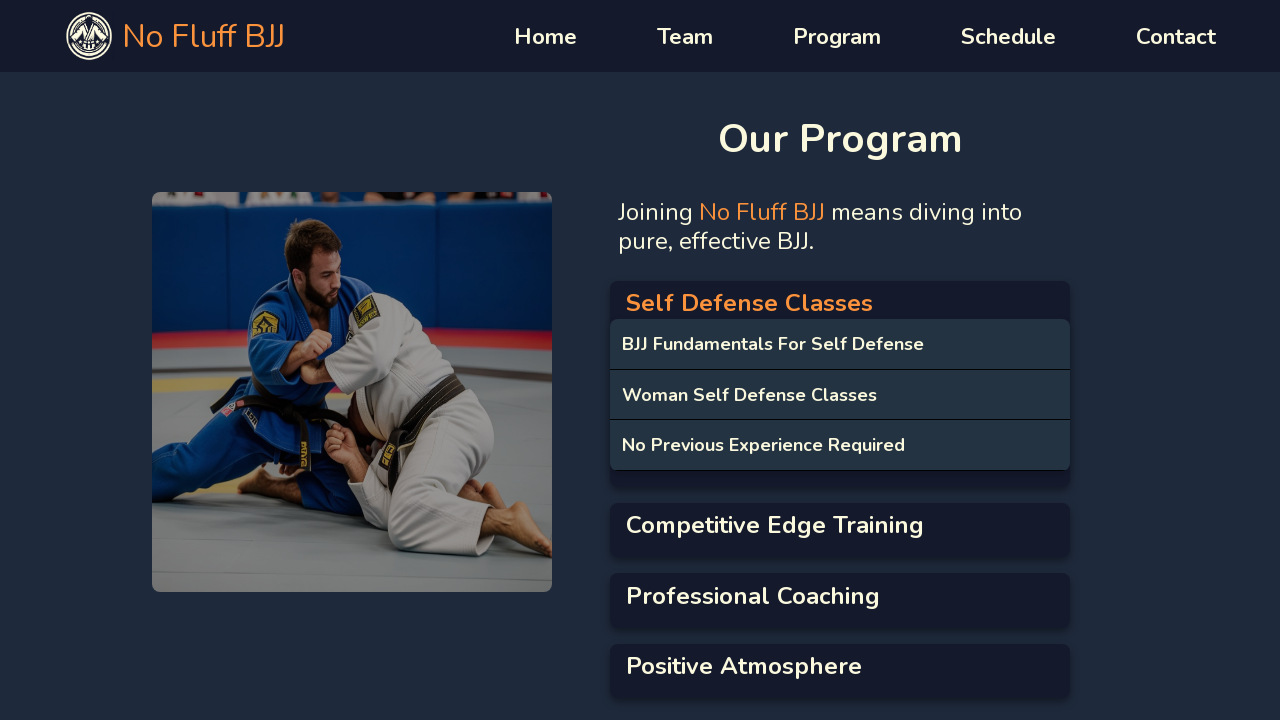

First accordion content section 1-2 is visible
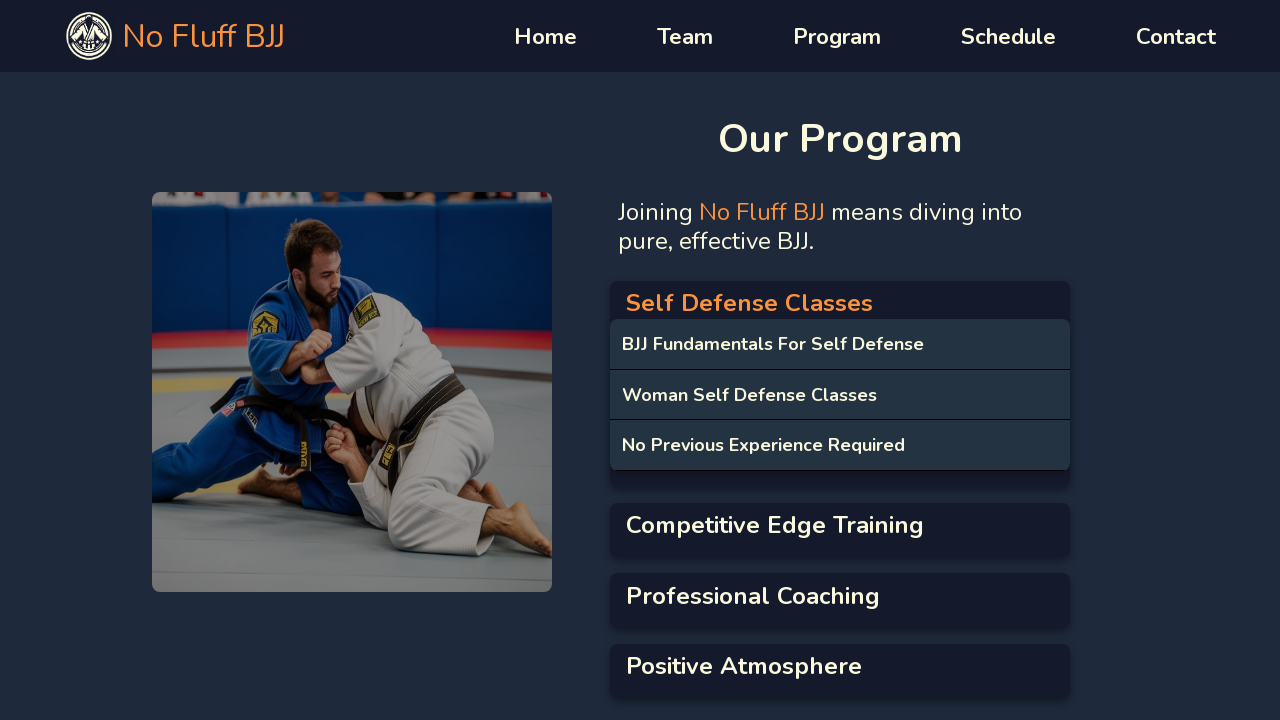

First accordion content section 1-3 is visible
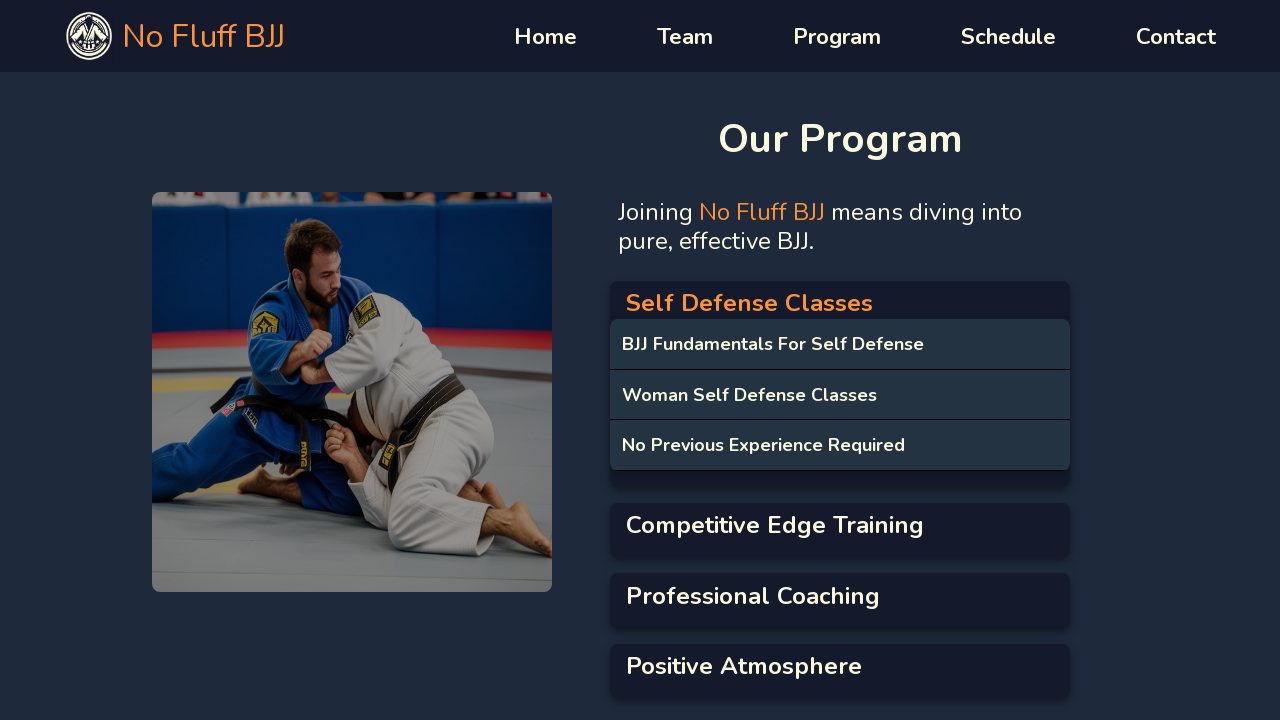

Clicked on second accordion tab at (840, 522) on internal:testid=[data-testid="test-list__link-2"s]
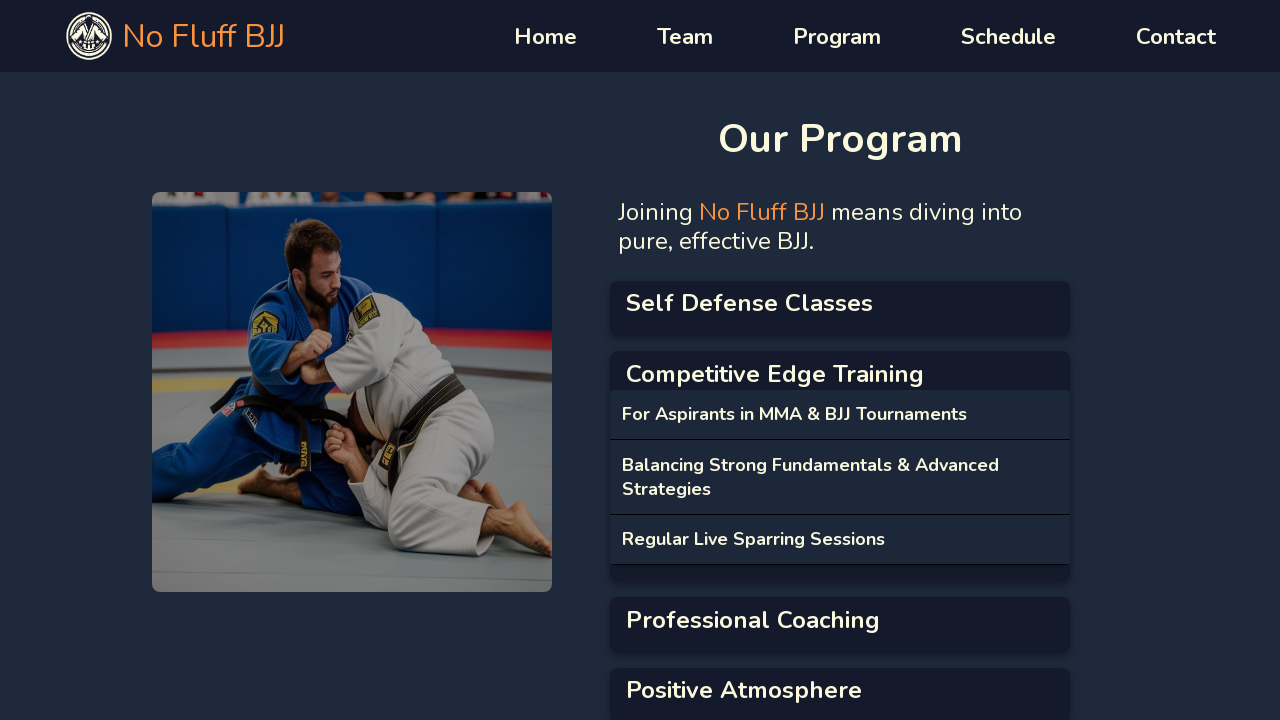

Second accordion content section 2-1 is visible
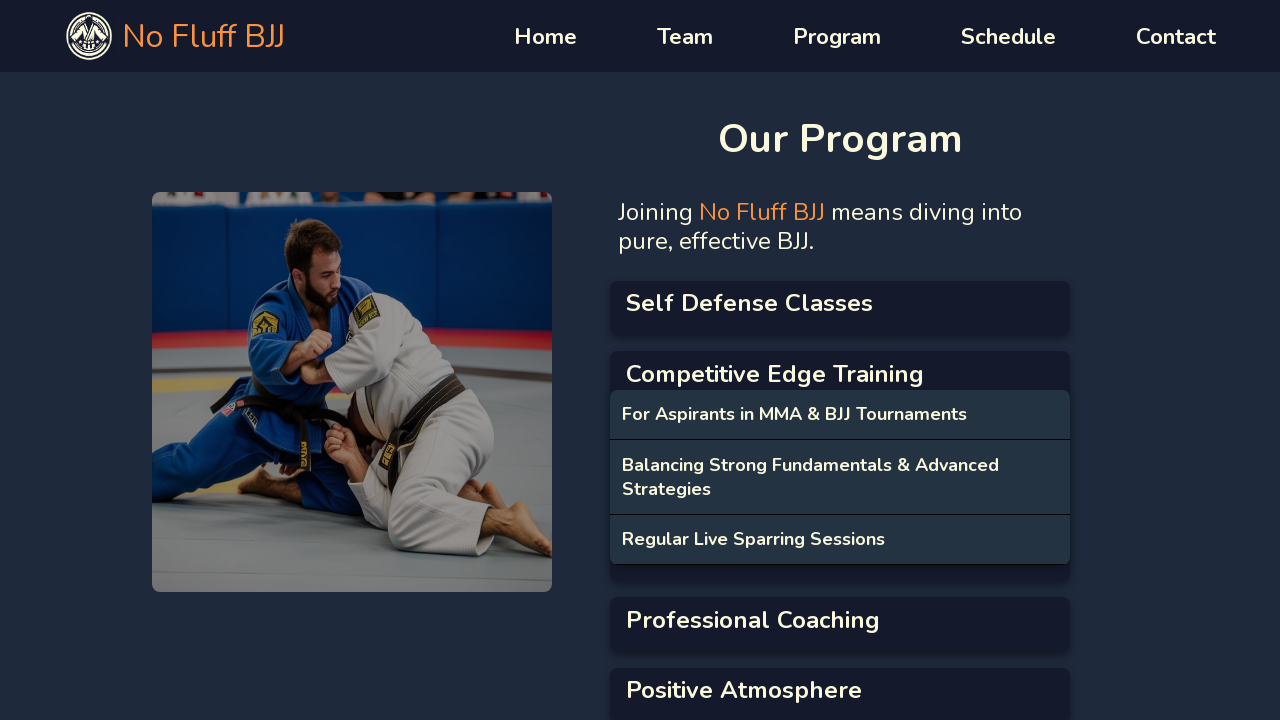

Second accordion content section 2-2 is visible
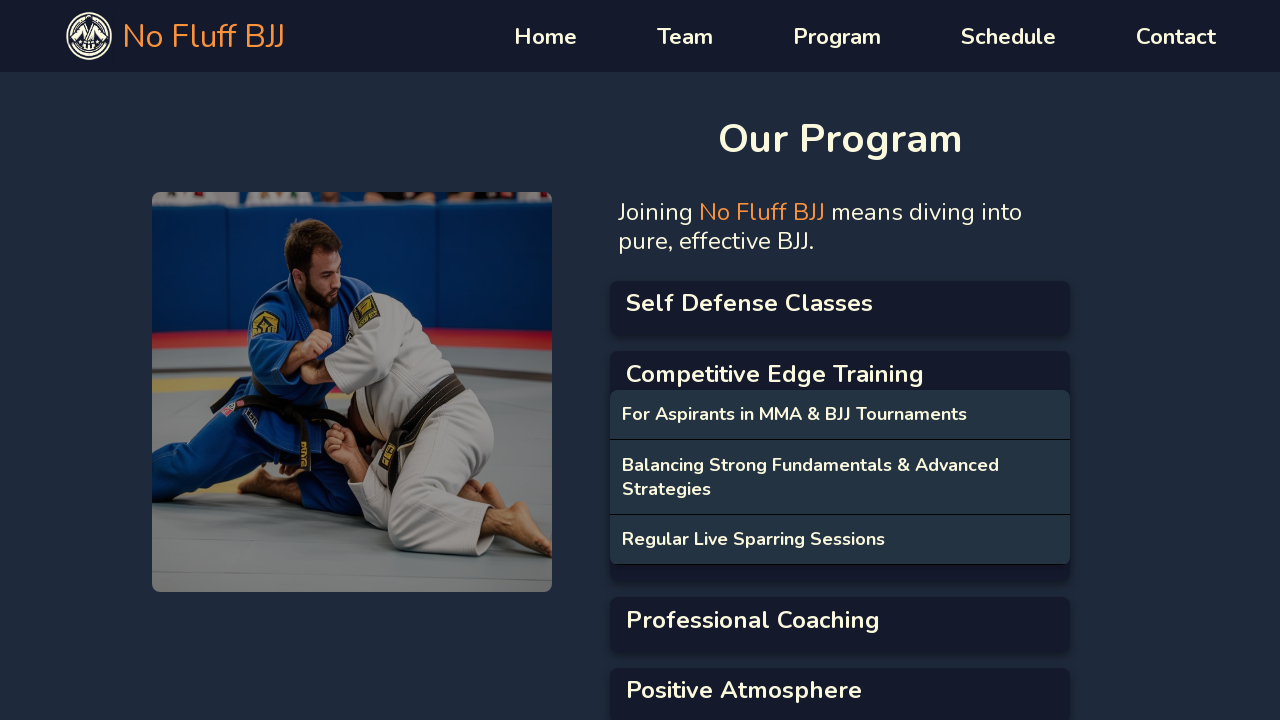

Second accordion content section 2-3 is visible
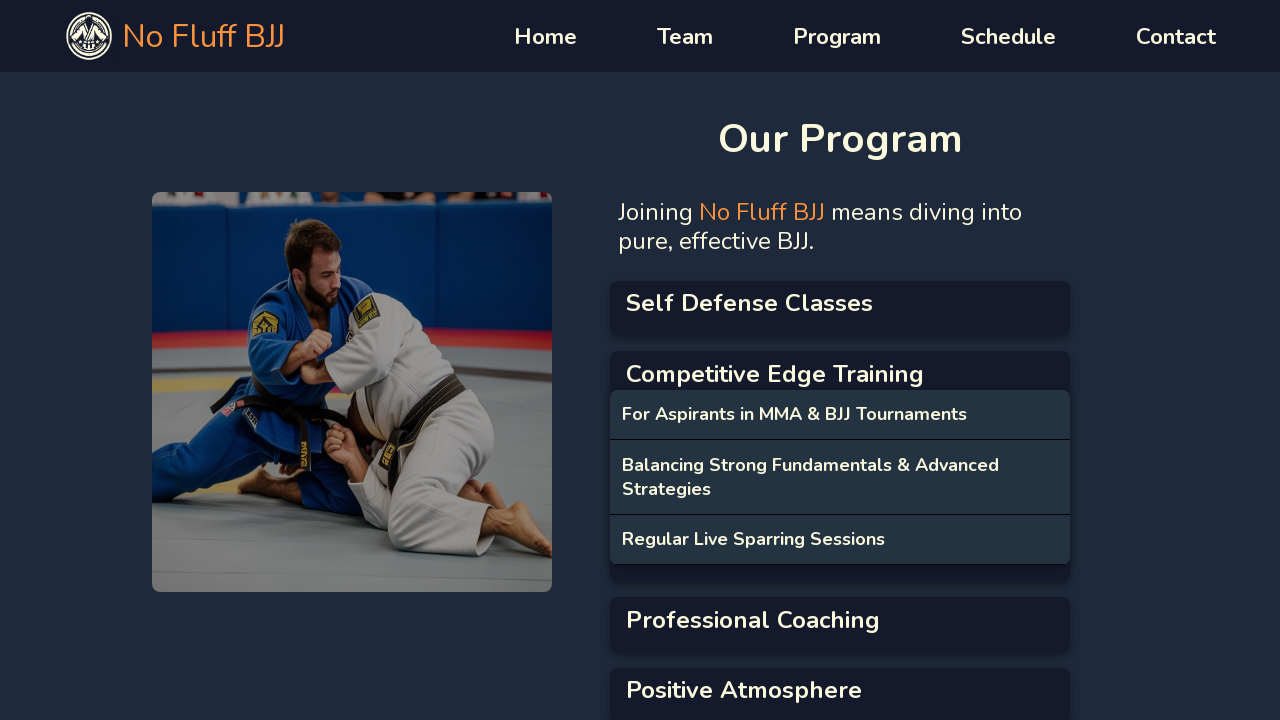

Clicked on third accordion tab at (840, 616) on internal:testid=[data-testid="test-list__link-3"s]
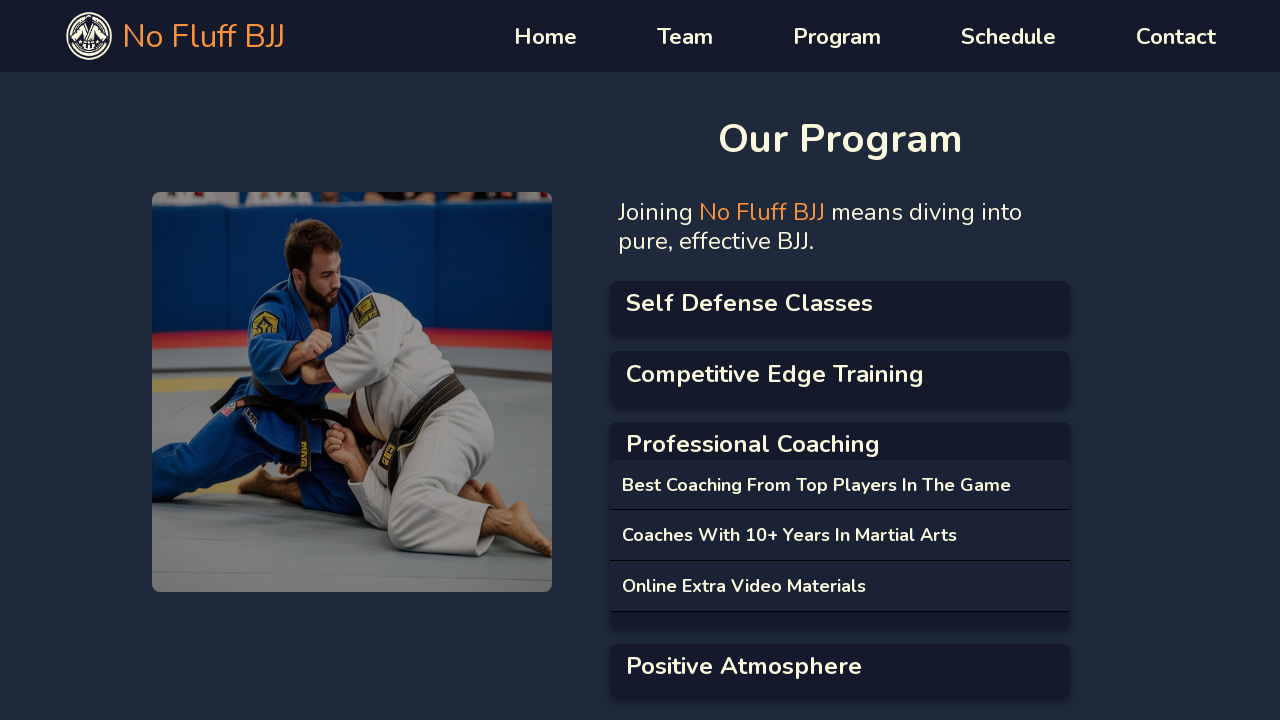

Third accordion content section 3-1 is visible
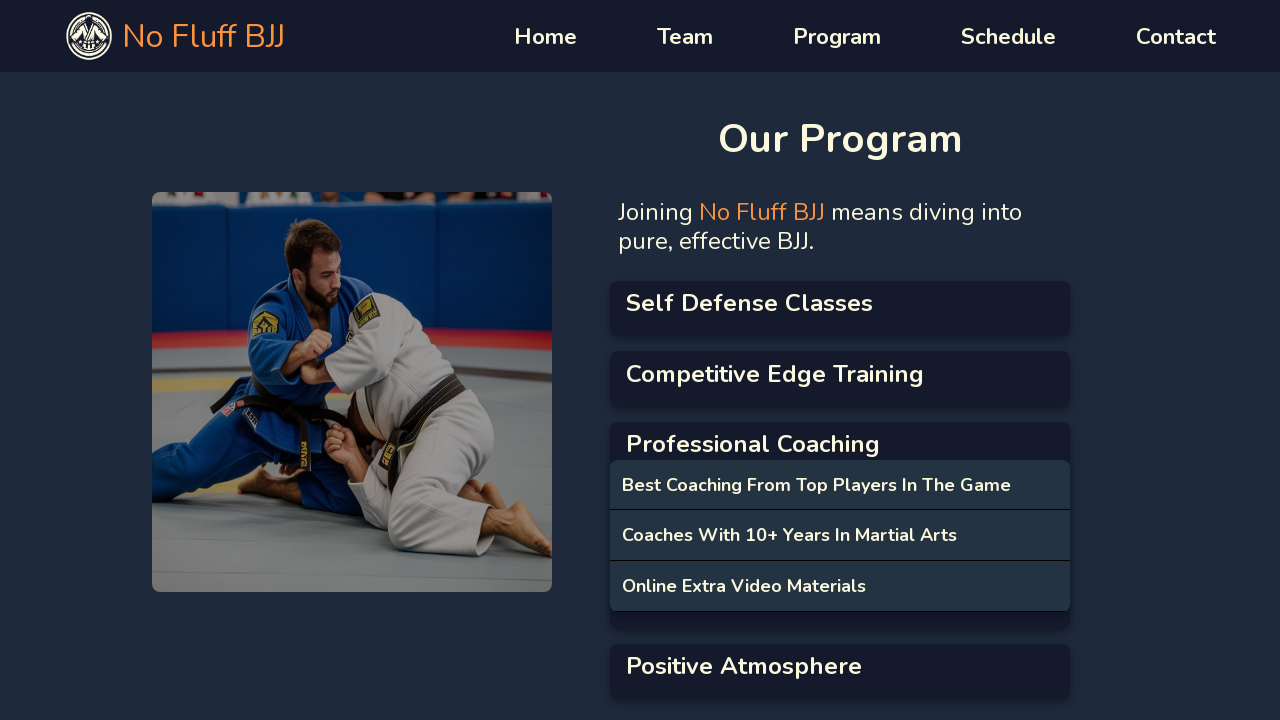

Third accordion content section 3-2 is visible
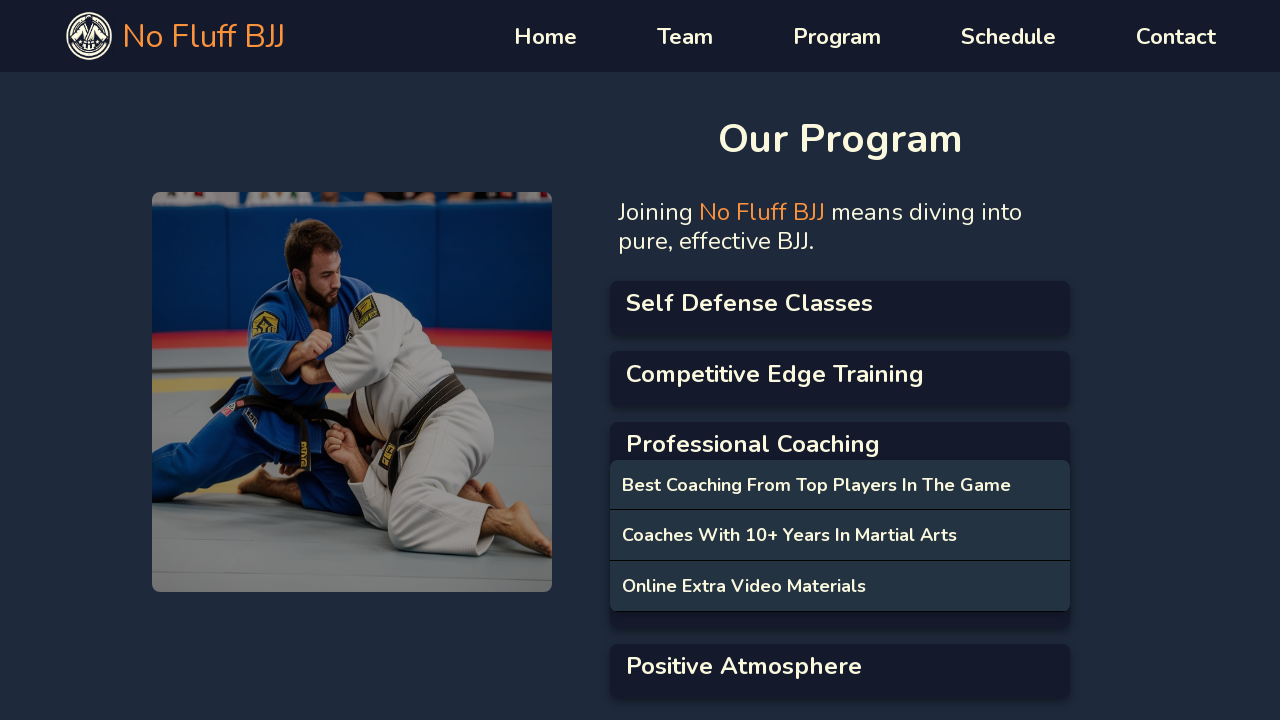

Third accordion content section 3-3 is visible
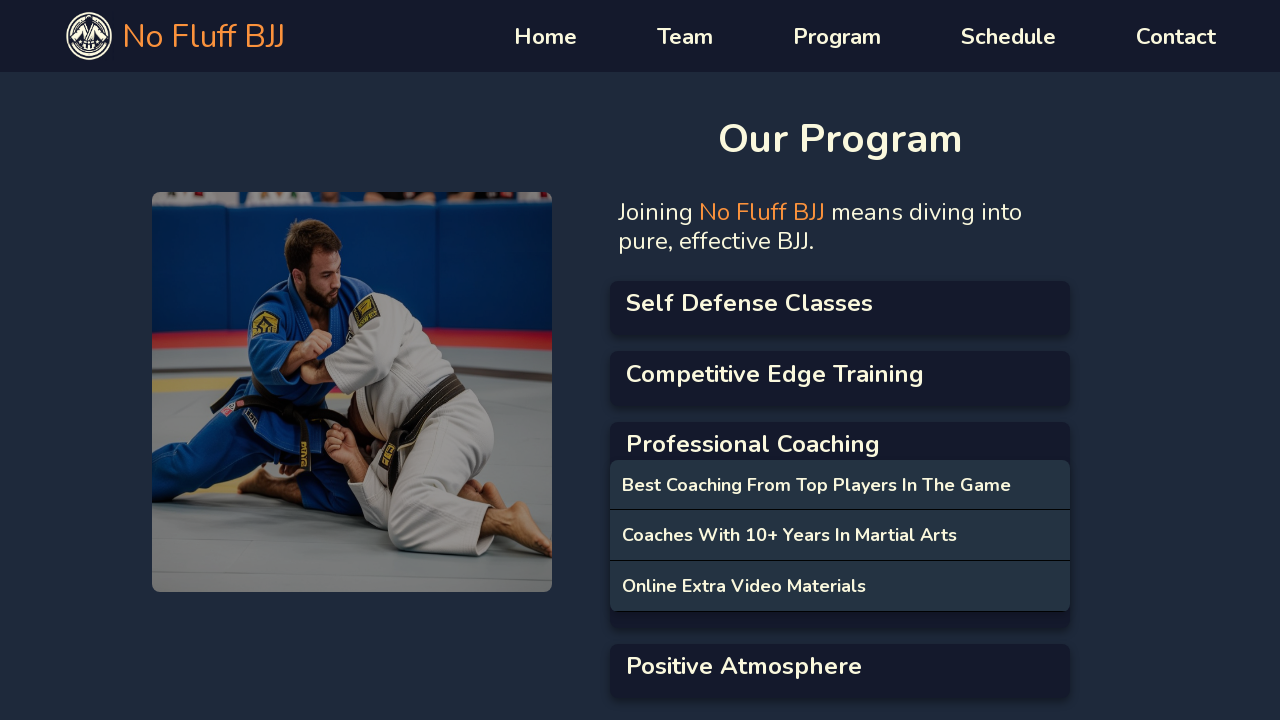

Clicked on fourth accordion tab at (840, 663) on internal:testid=[data-testid="test-list__link-4"s]
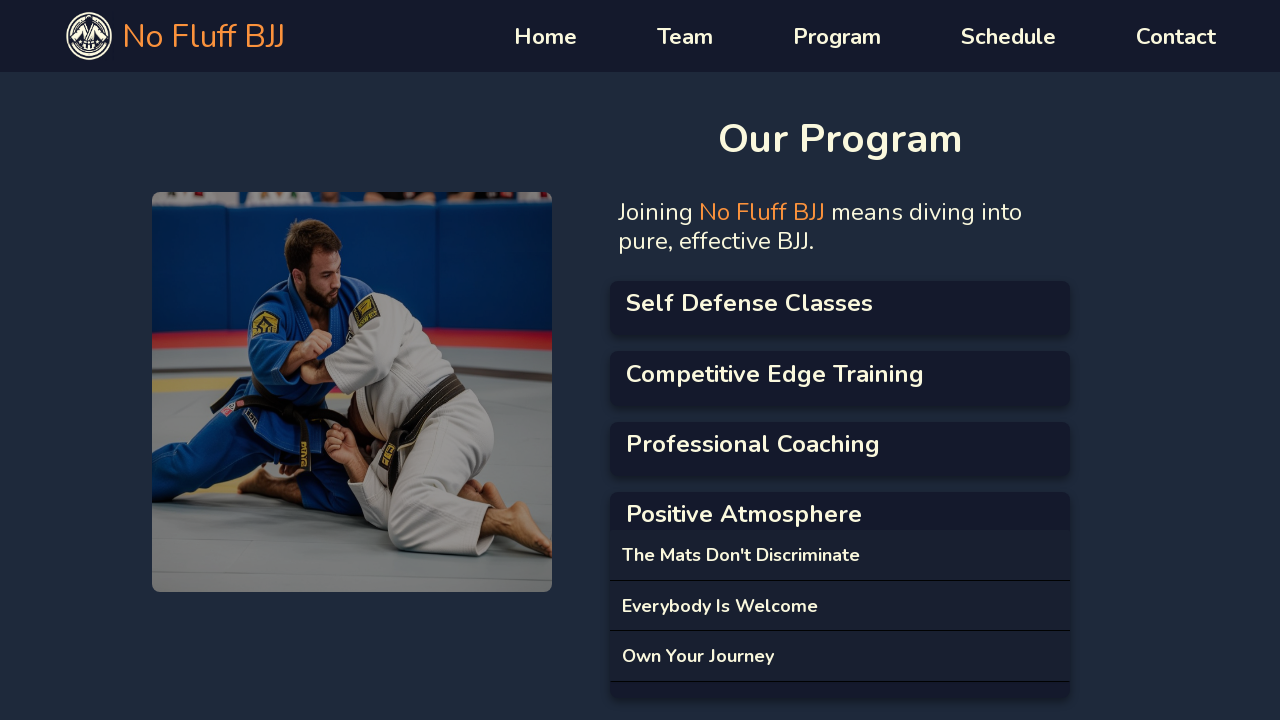

Fourth accordion content section 4-1 is visible
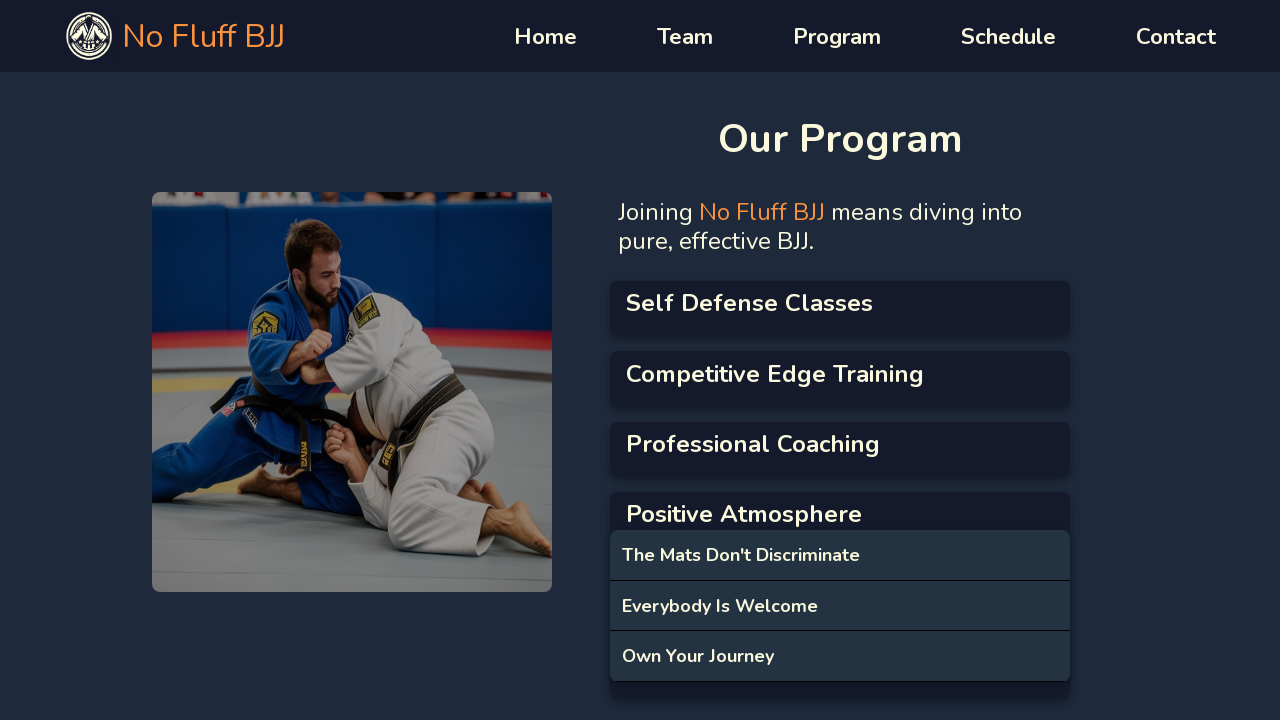

Fourth accordion content section 4-2 is visible
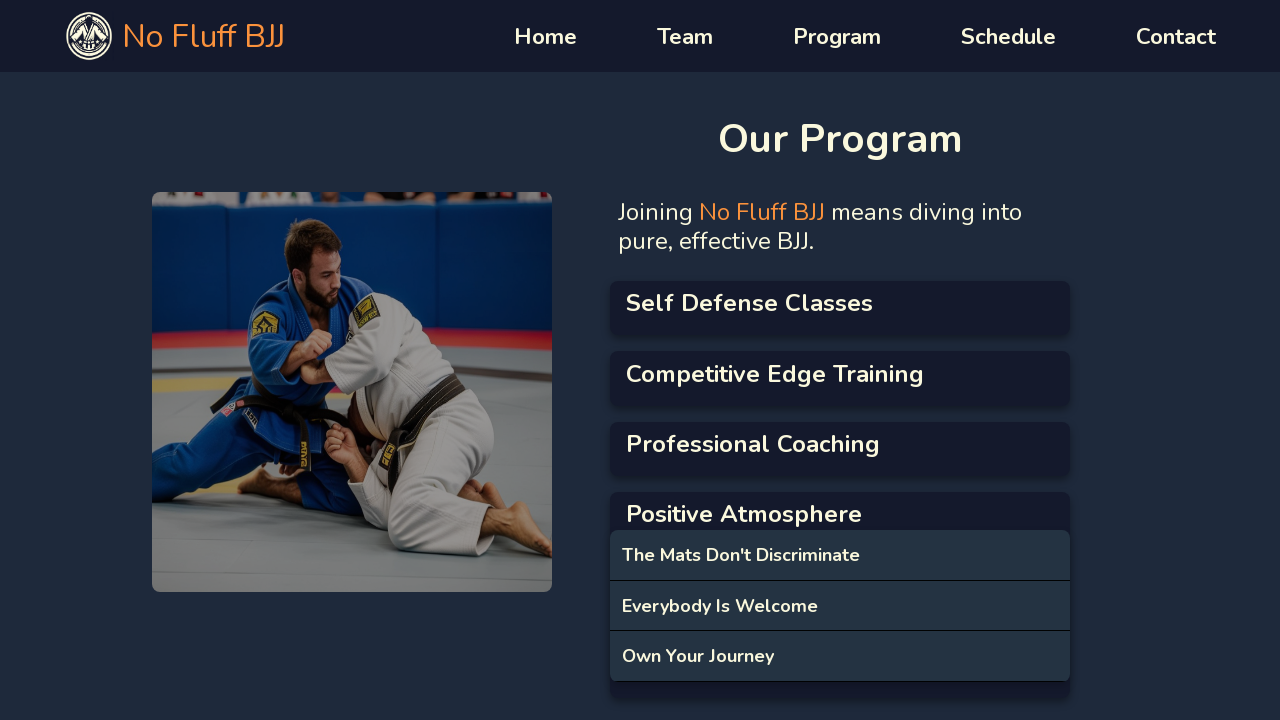

Fourth accordion content section 4-3 is visible
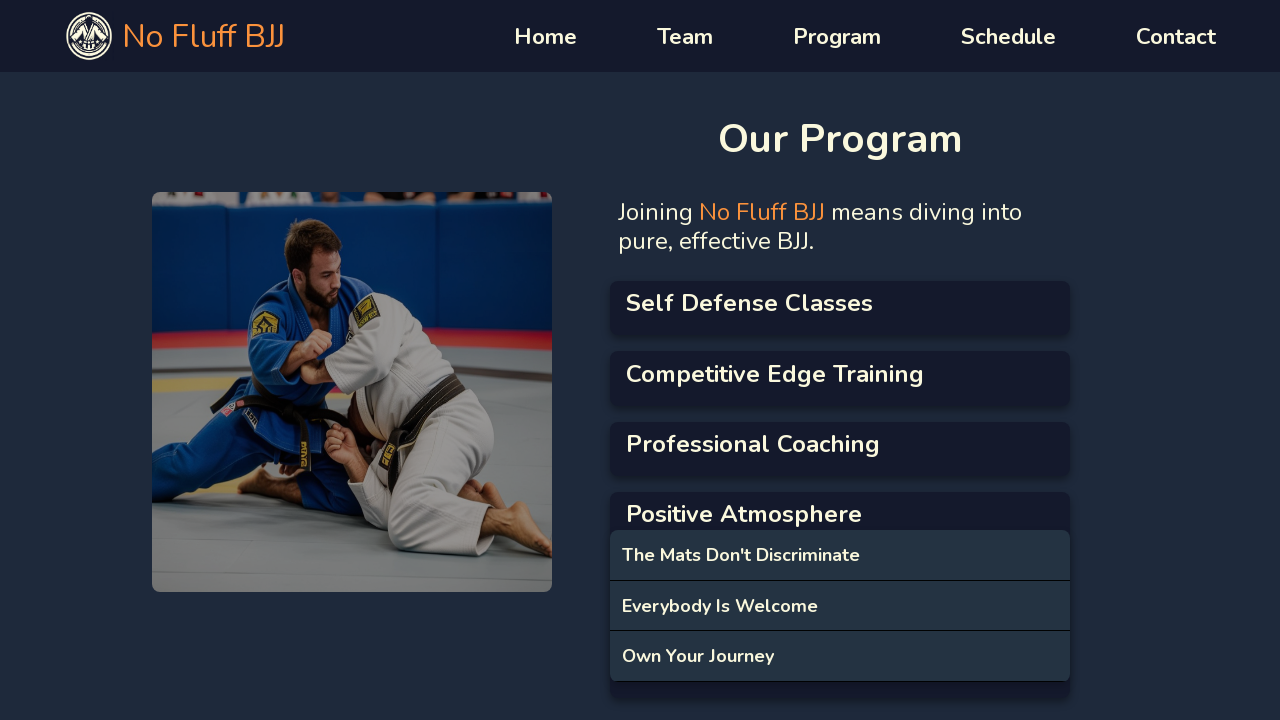

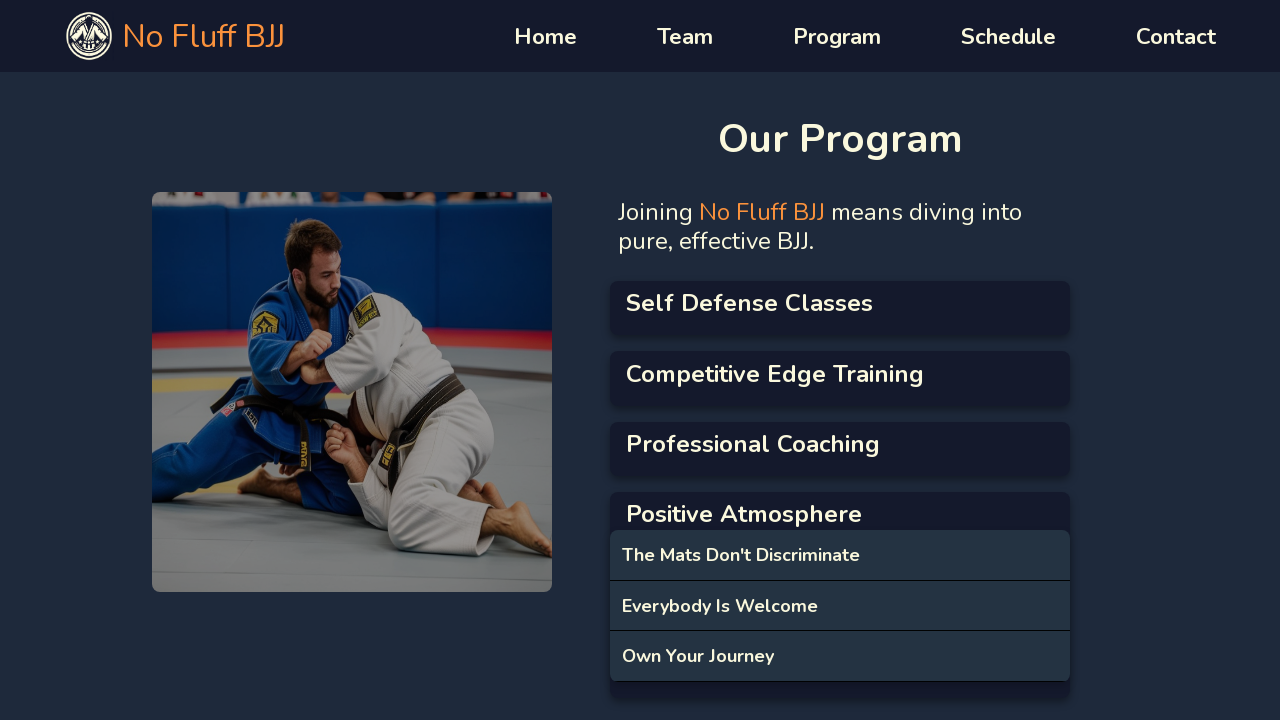